Tests dynamic checkbox controls by toggling visibility and interacting with the checkbox element

Starting URL: https://training-support.net/webelements/dynamic-controls

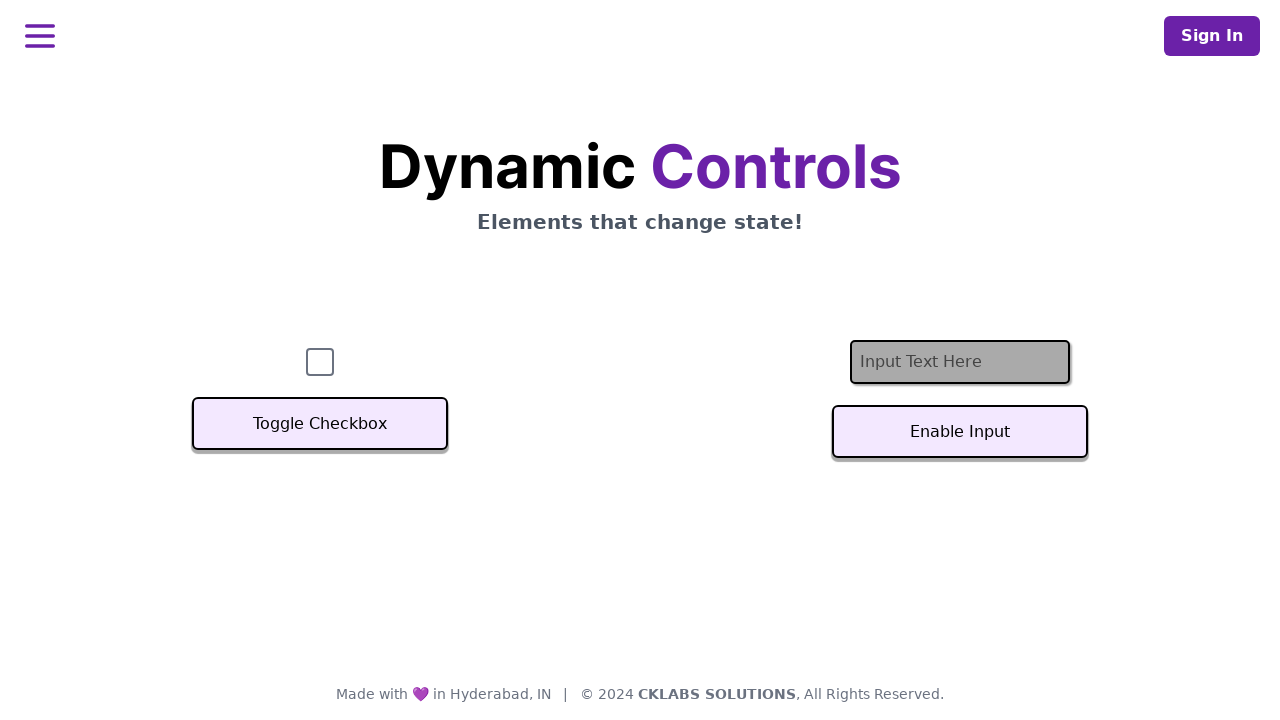

Located checkbox element with ID 'checkbox'
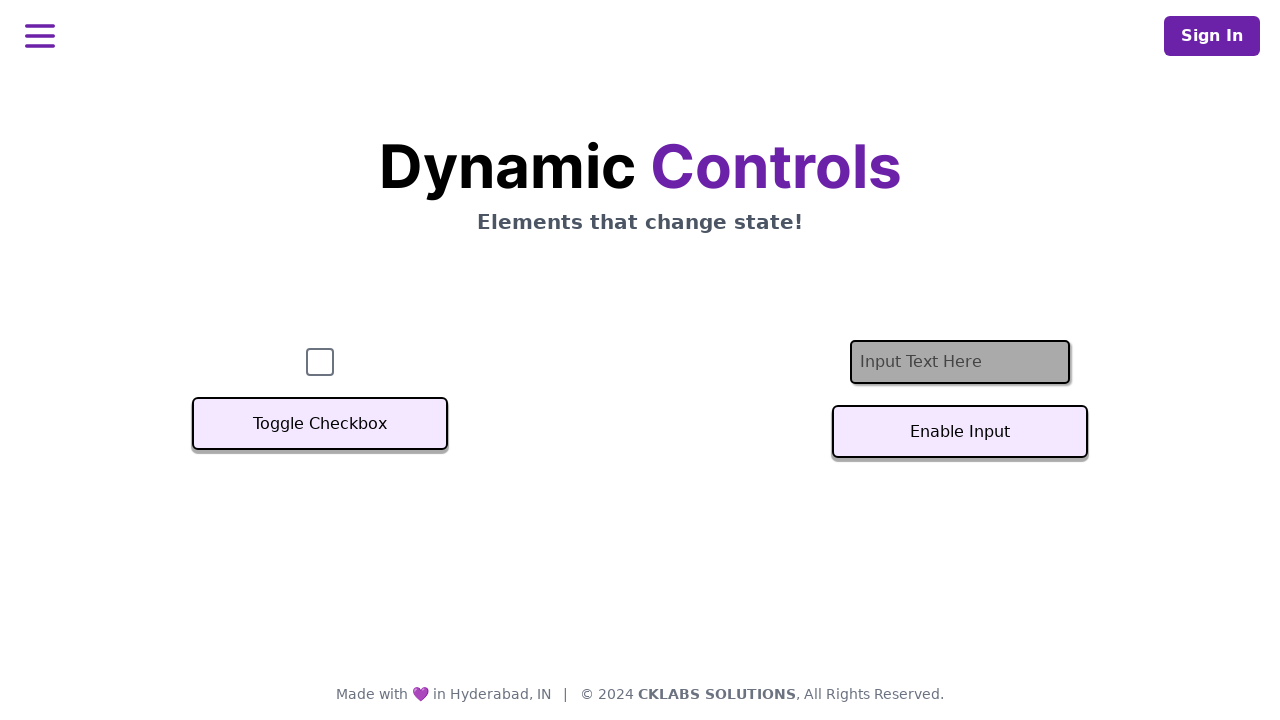

Located toggle button with text 'Toggle Checkbox'
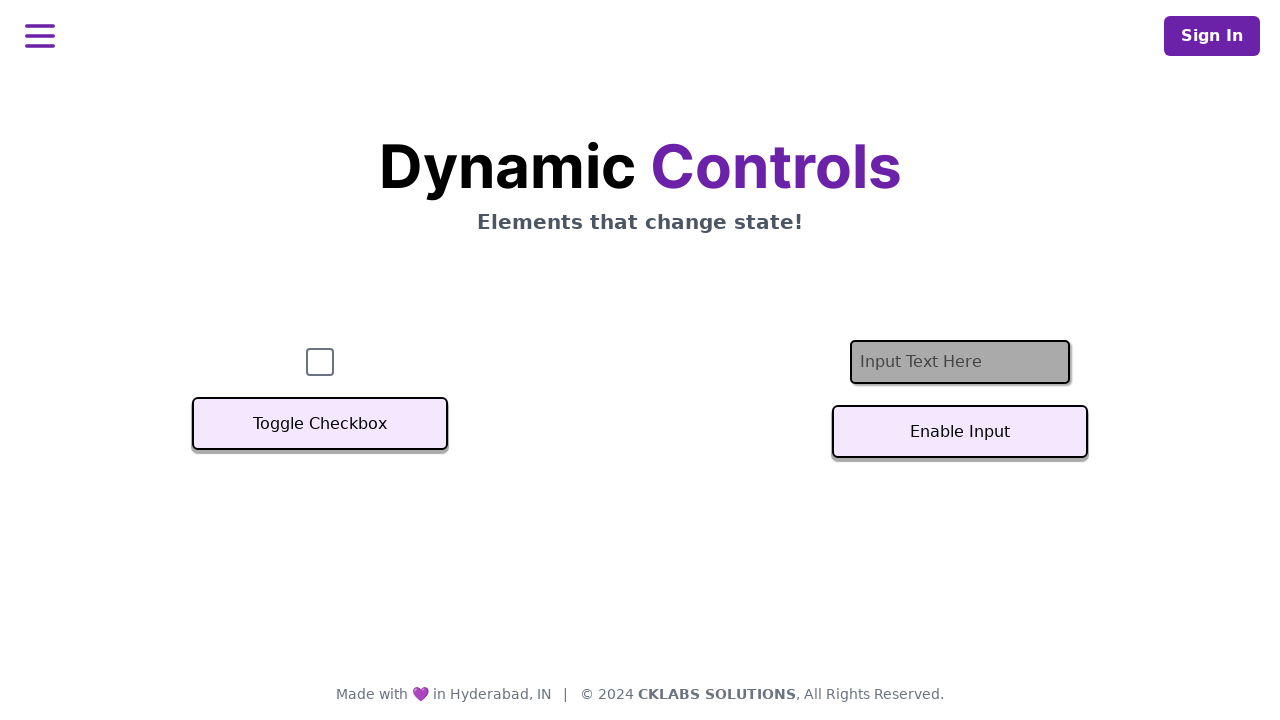

Clicked toggle button to hide checkbox at (320, 424) on button:has-text('Toggle Checkbox')
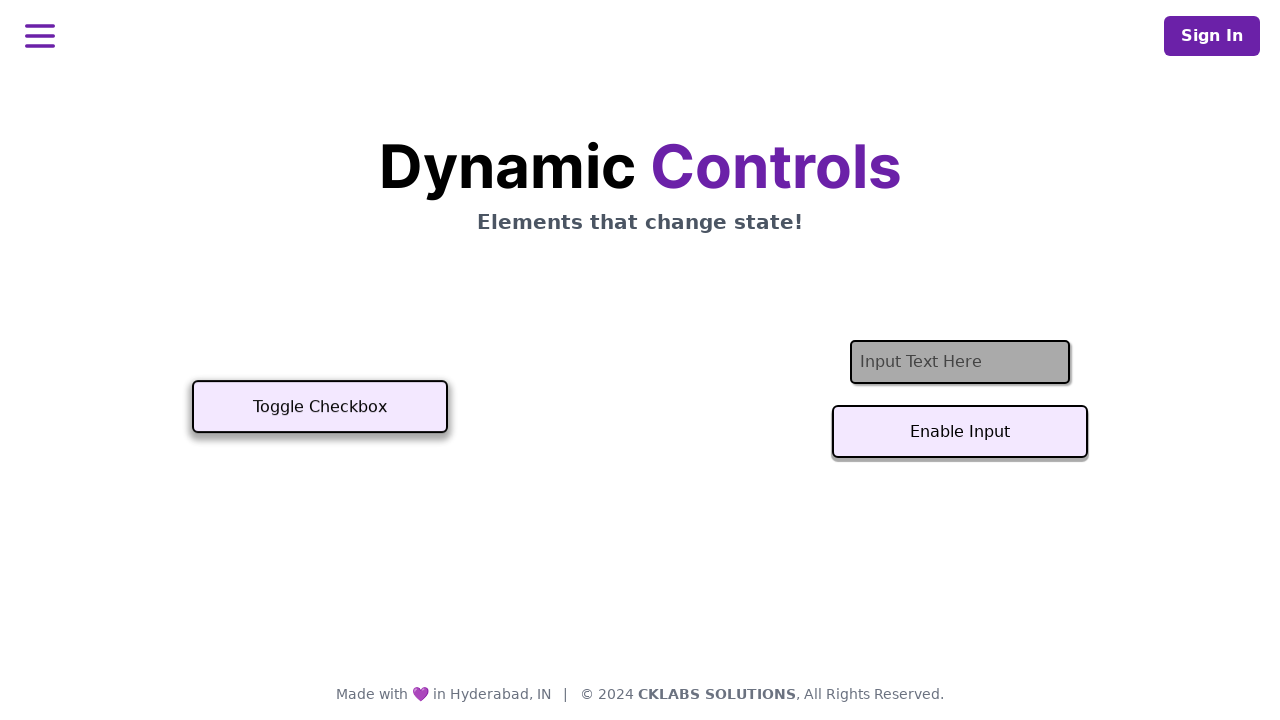

Checkbox successfully hidden after toggle
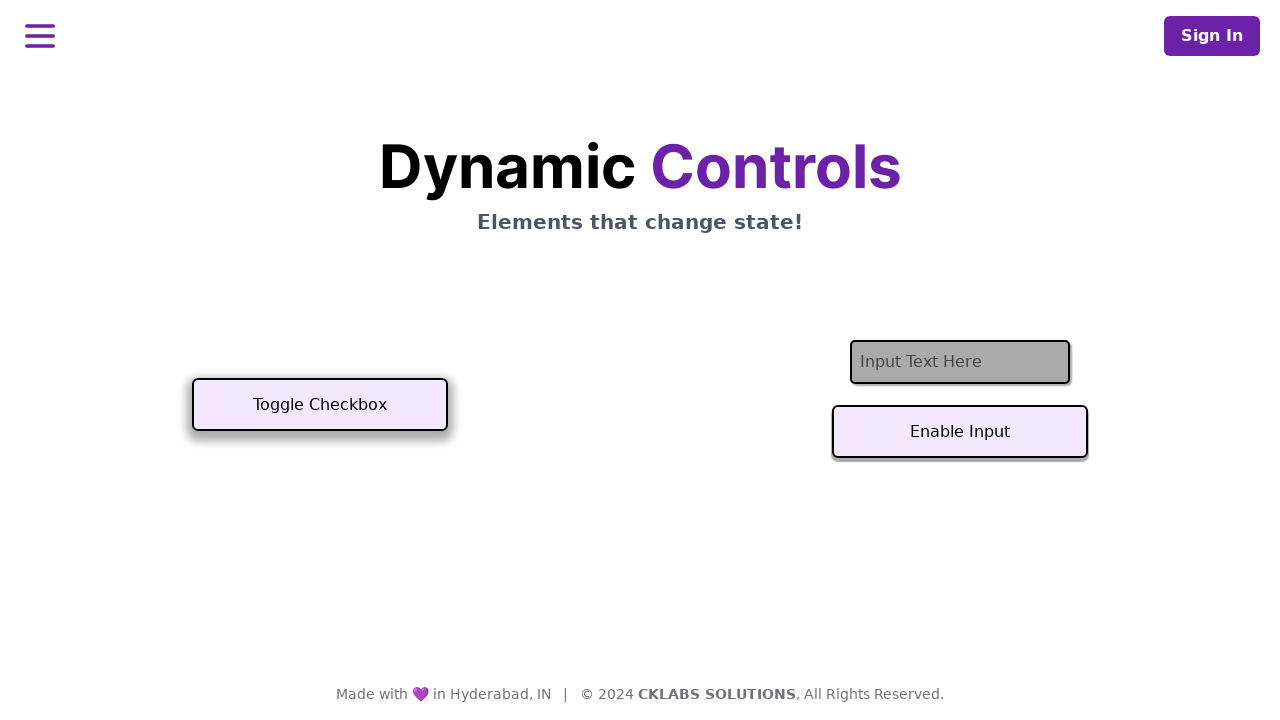

Clicked toggle button to show checkbox at (320, 405) on button:has-text('Toggle Checkbox')
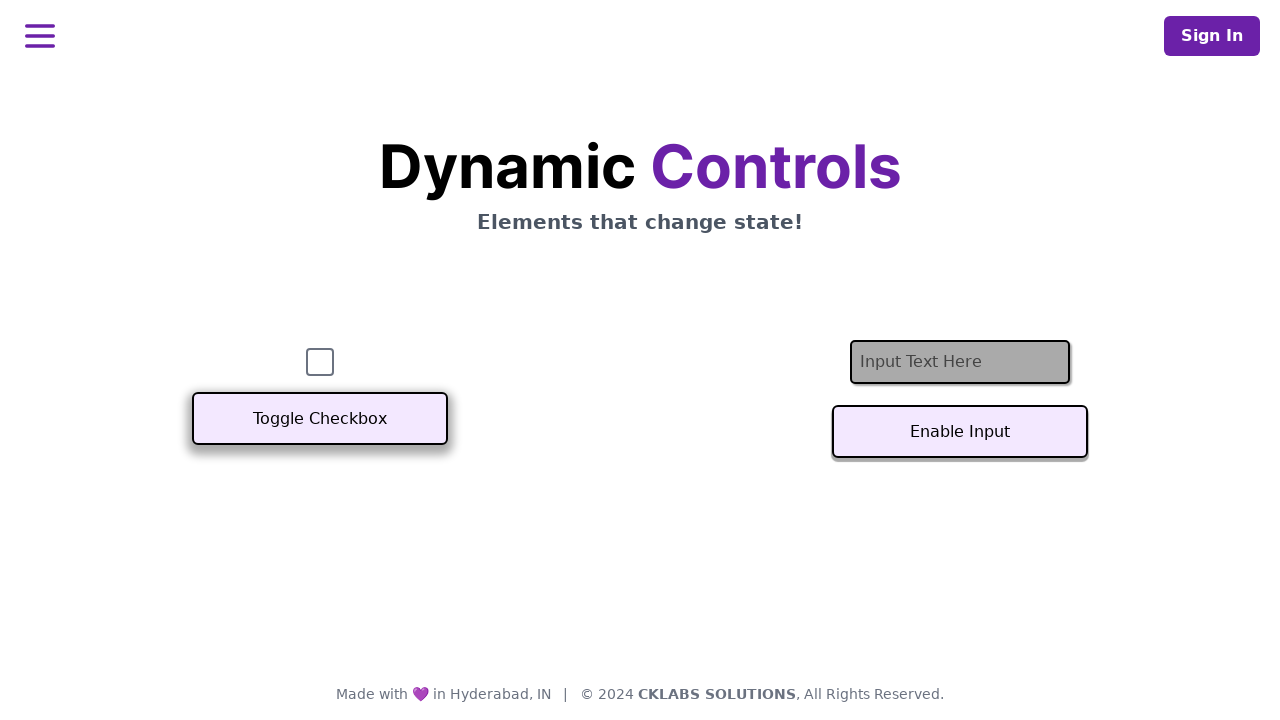

Checkbox successfully visible and ready for interaction
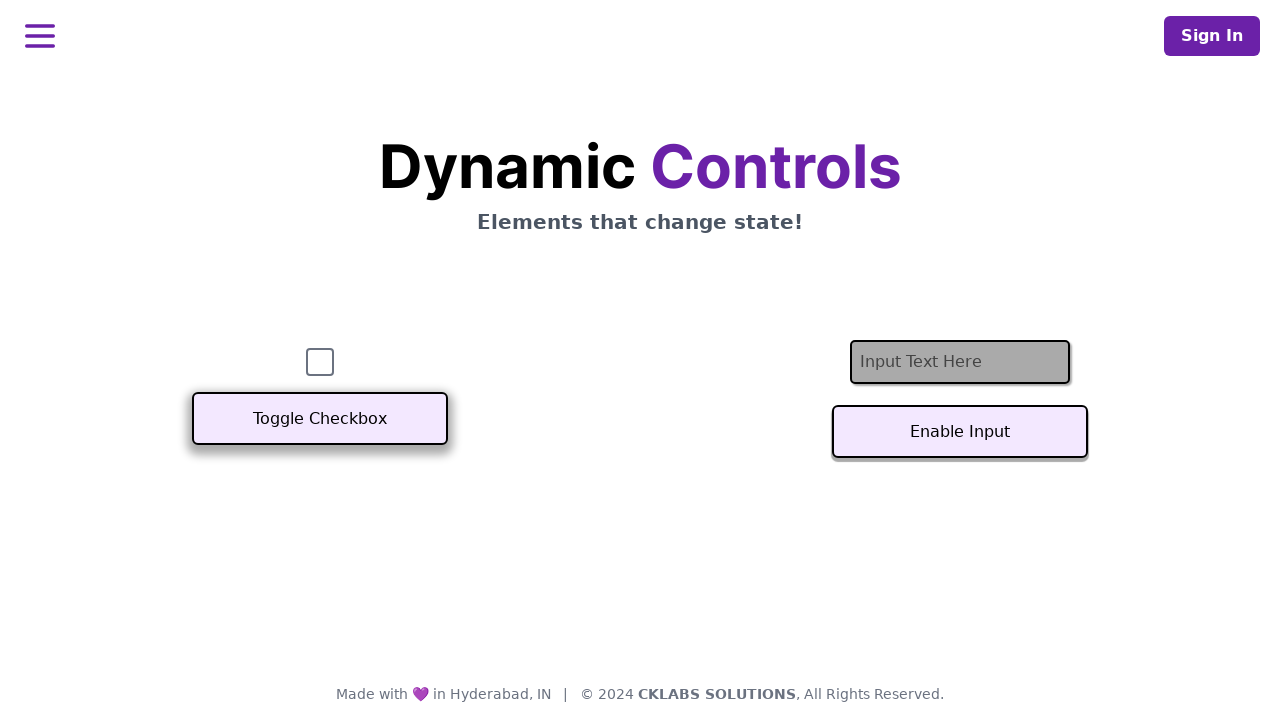

Clicked checkbox to select it at (320, 362) on #checkbox
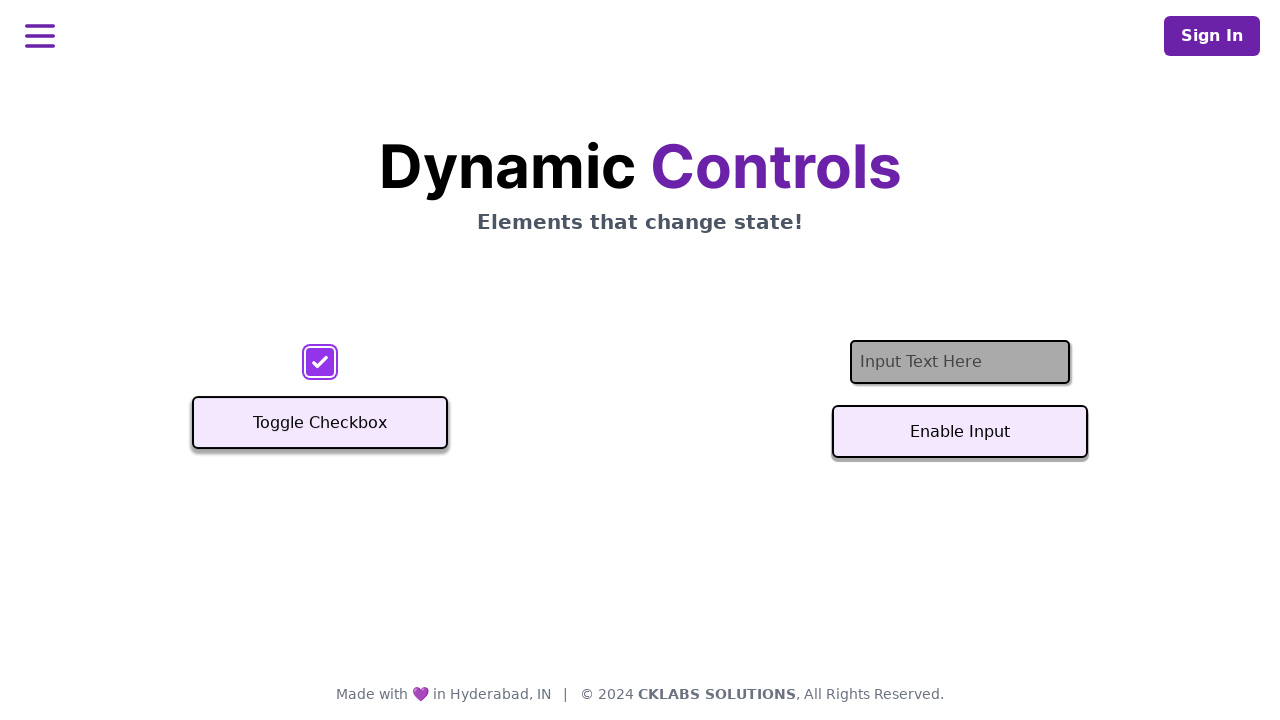

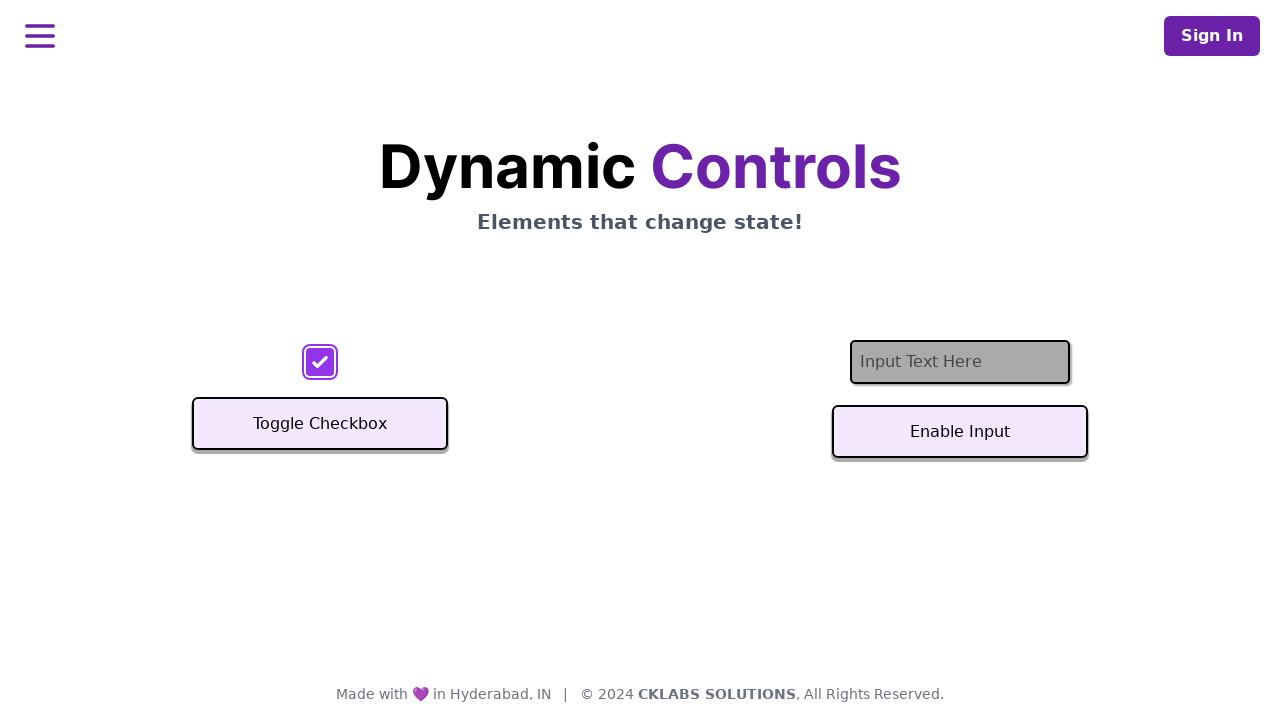